Tests navigation through a hierarchical scripture interface by waiting for the content wrapper to load and interacting with navigation buttons in the content list.

Starting URL: https://scriptures.byu.edu/#::fNYNY7267e413

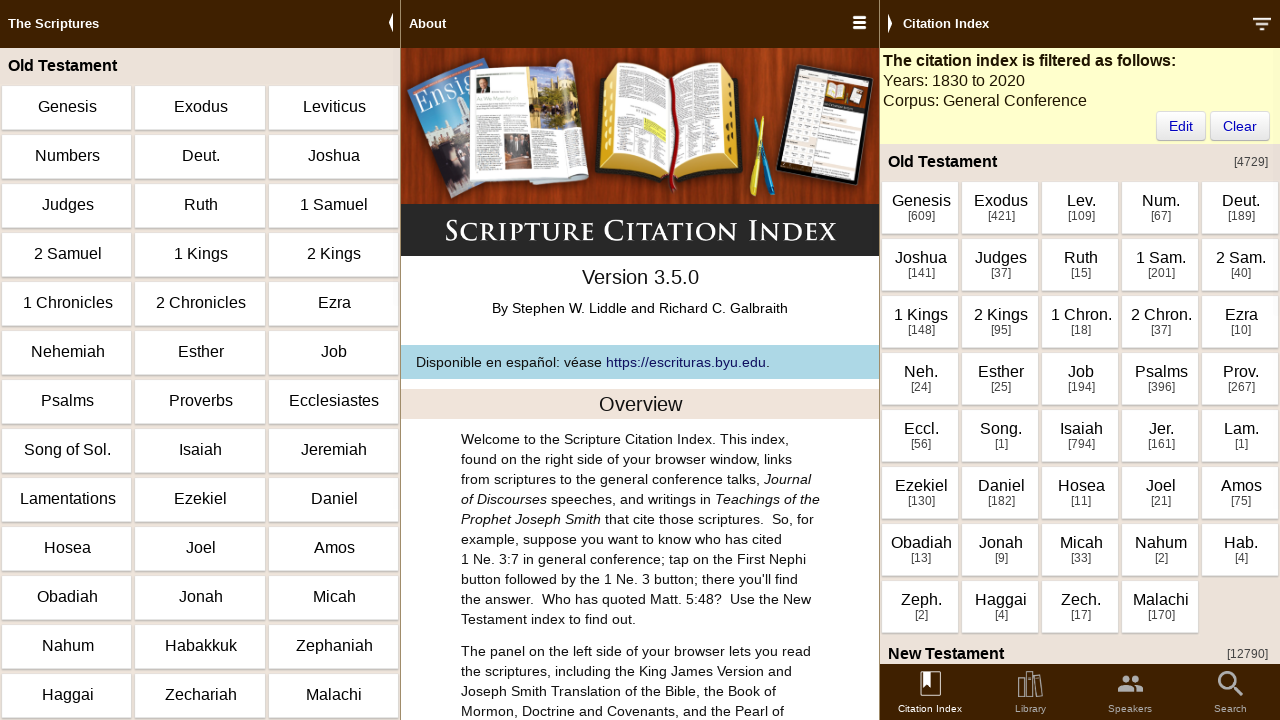

Waited for main content wrapper to load
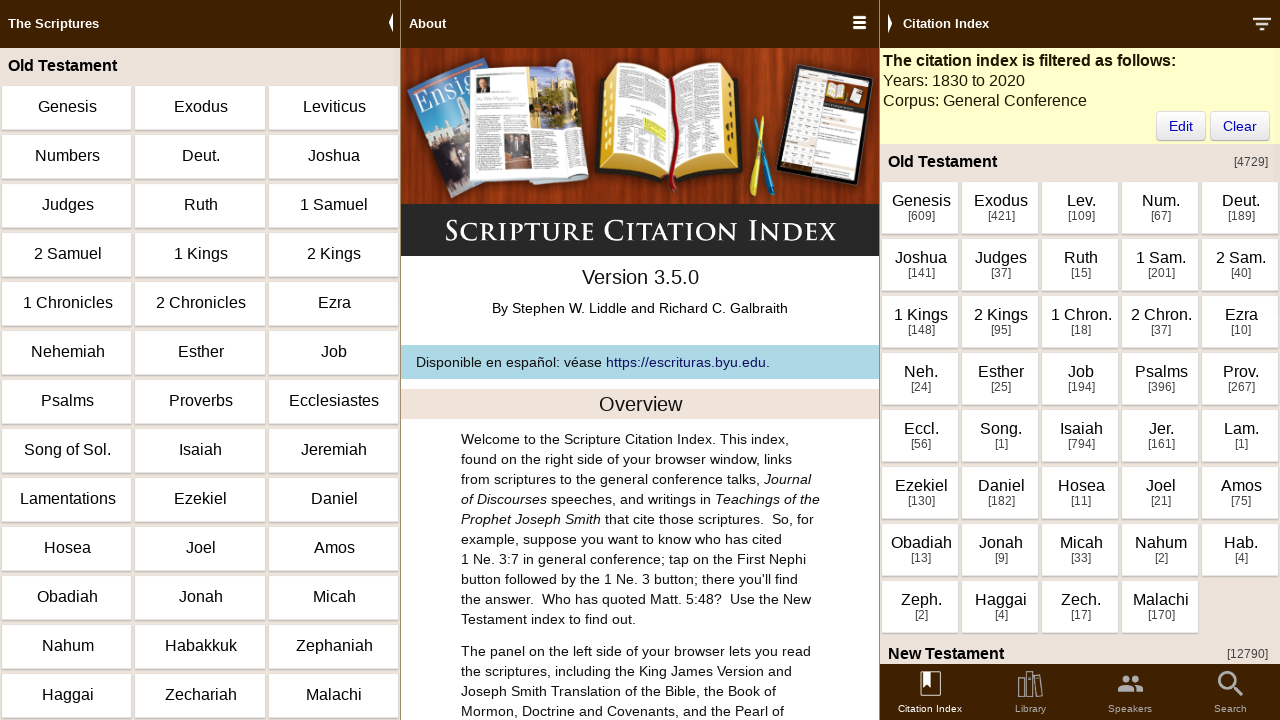

Waited for content area to be present
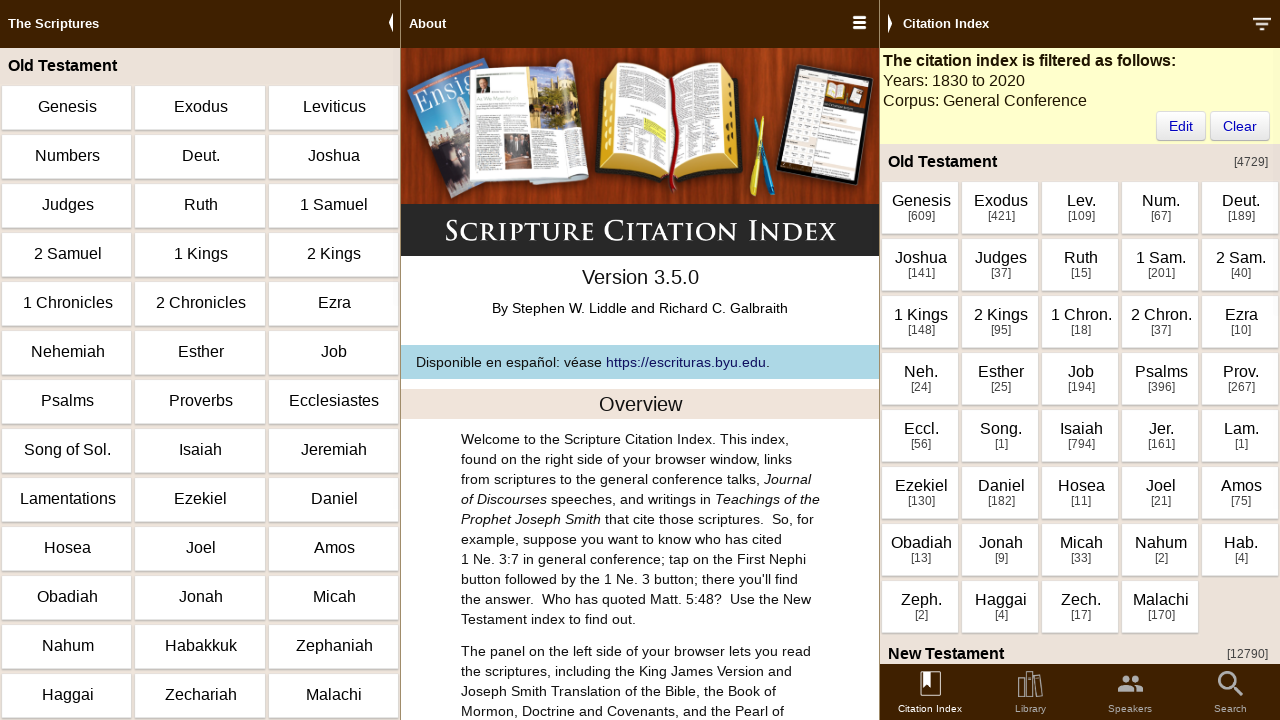

Located first list item in content area
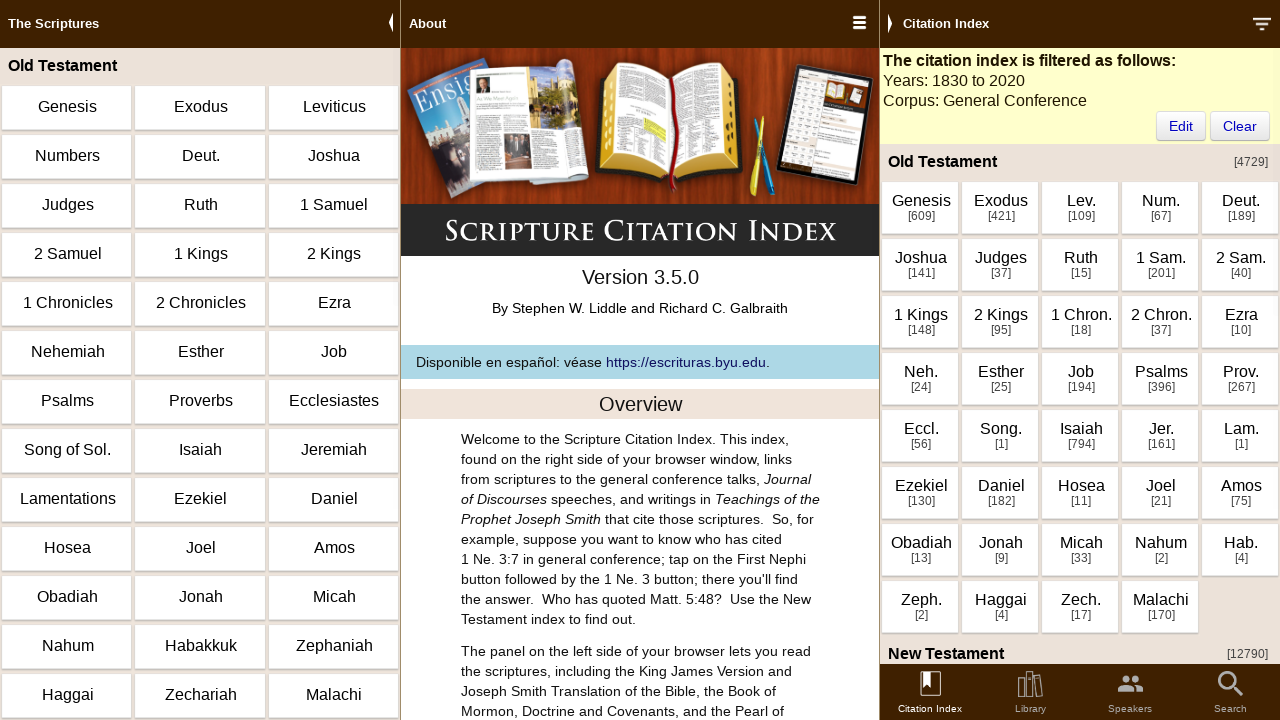

First list item became visible
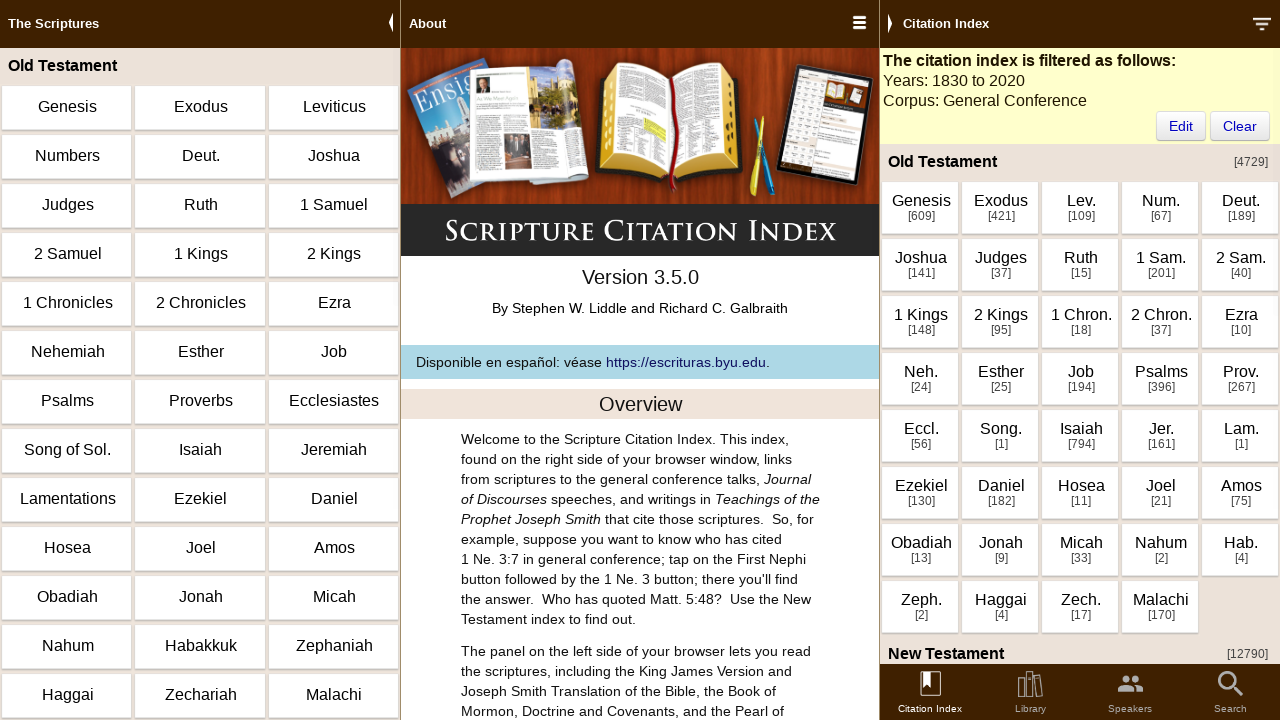

Located first navigation link within list item
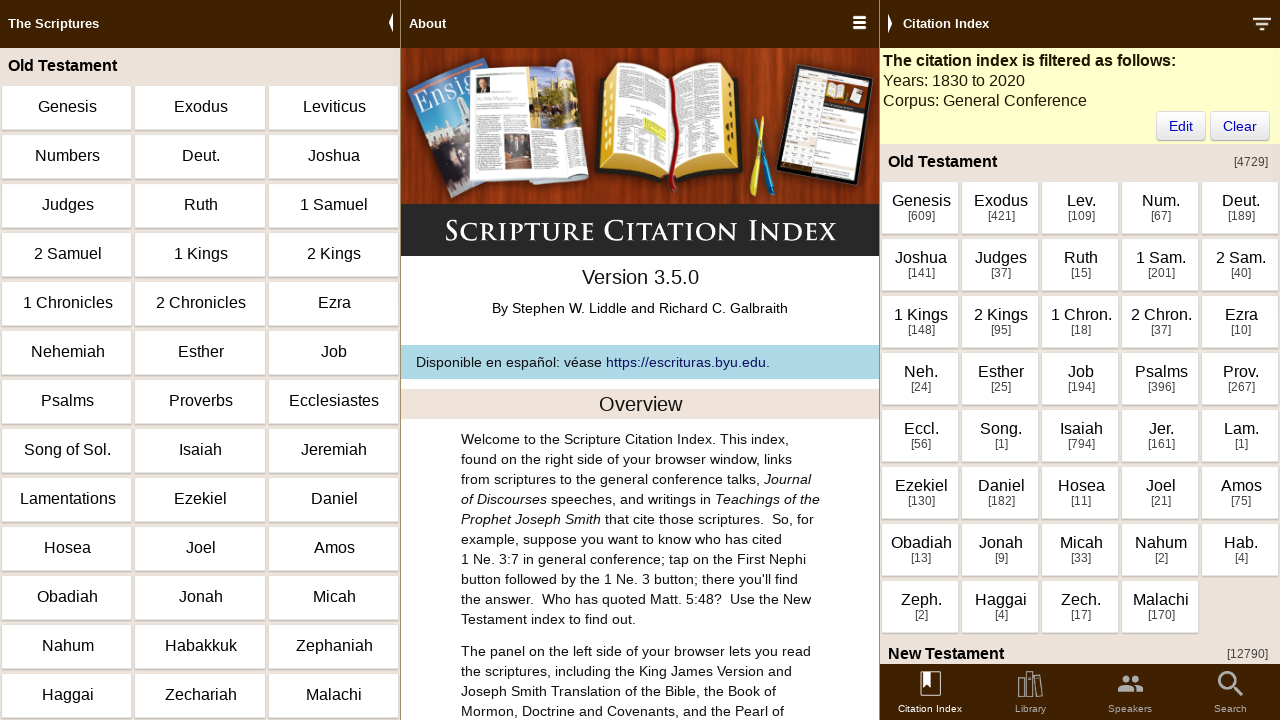

Clicked first navigation link to navigate through hierarchy at (921, 208) on .scicontent .nano-content li >> nth=0 >> a >> nth=0
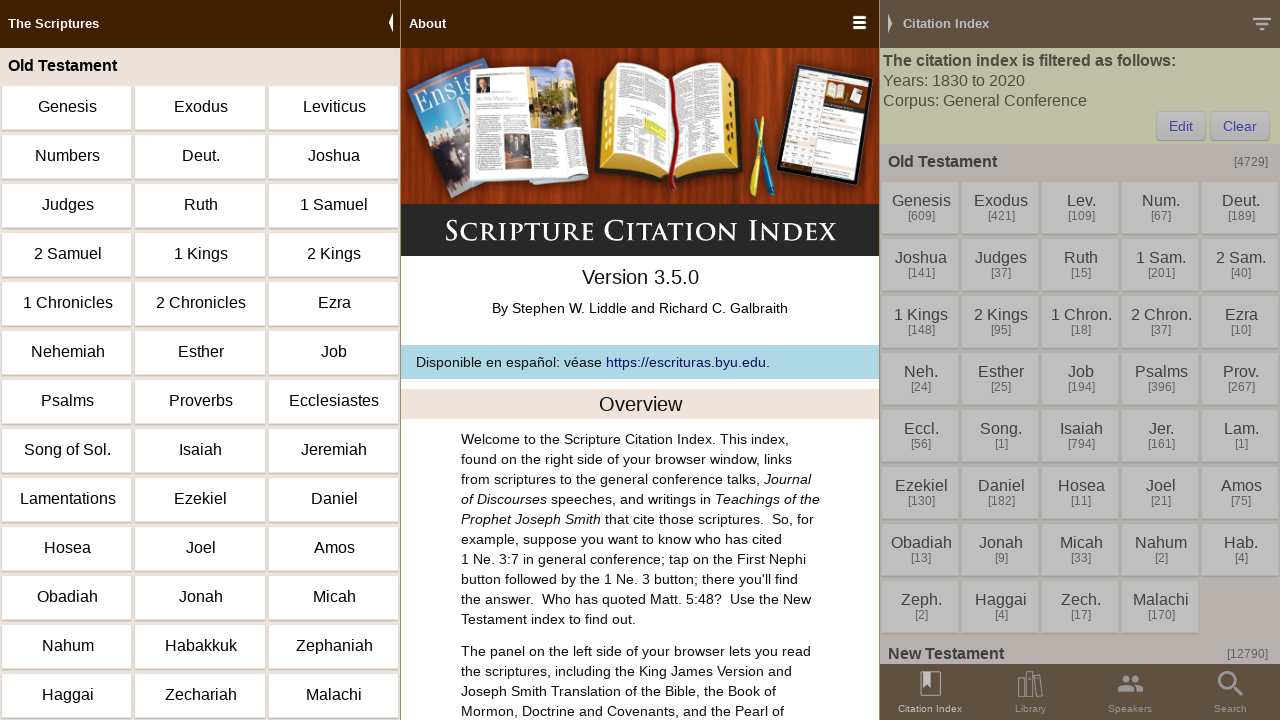

Waited for page content to update after navigation
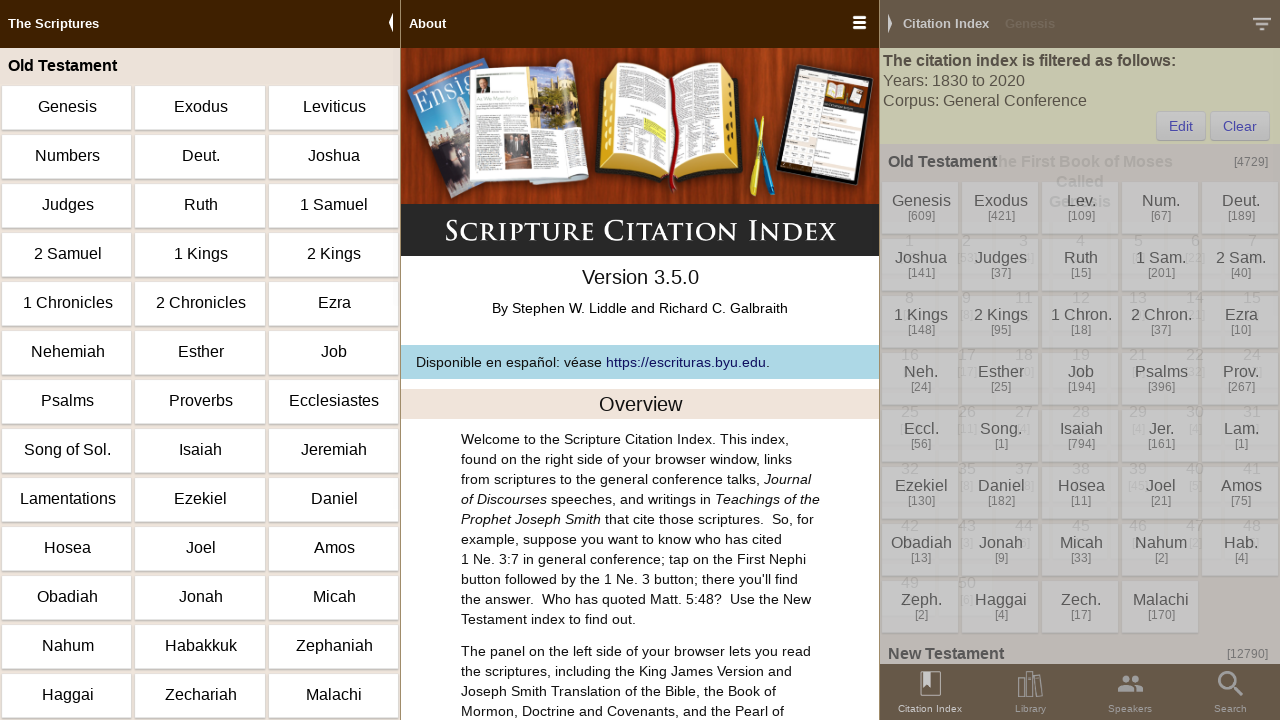

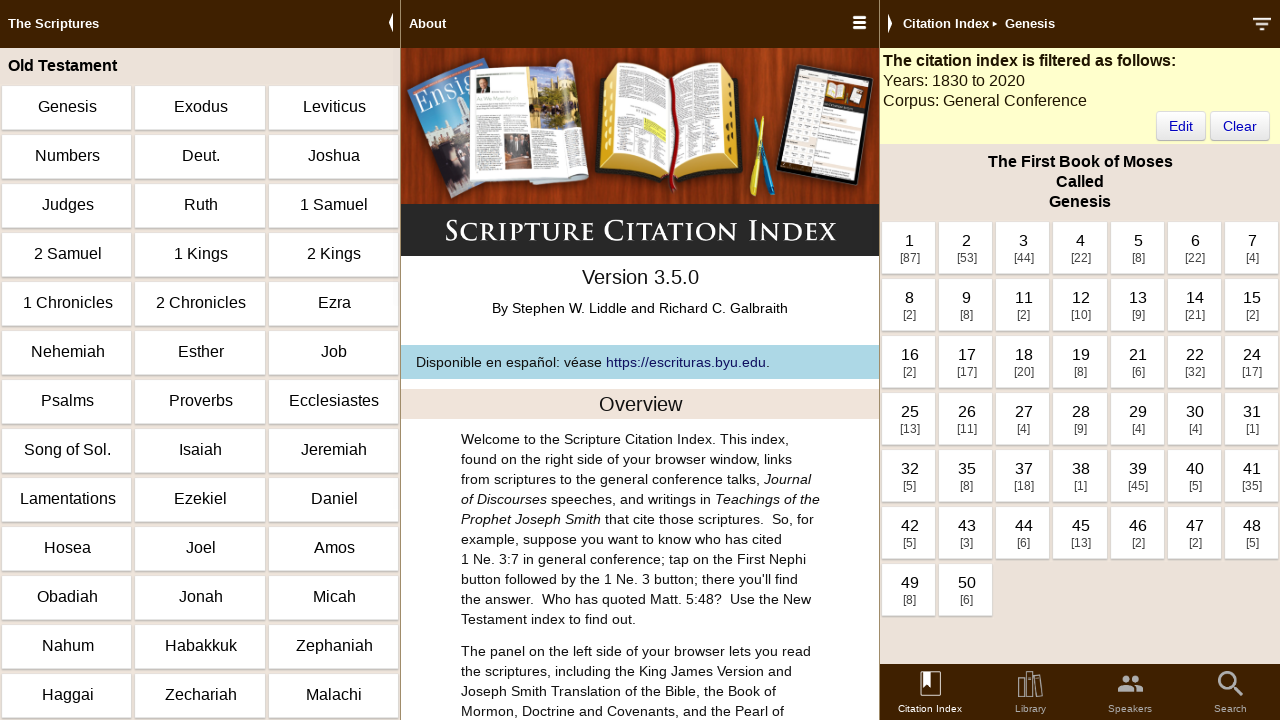